Tests navigation to the registration page by clicking the registration link and verifying the URL changes and registration text is displayed.

Starting URL: https://qa.koel.app

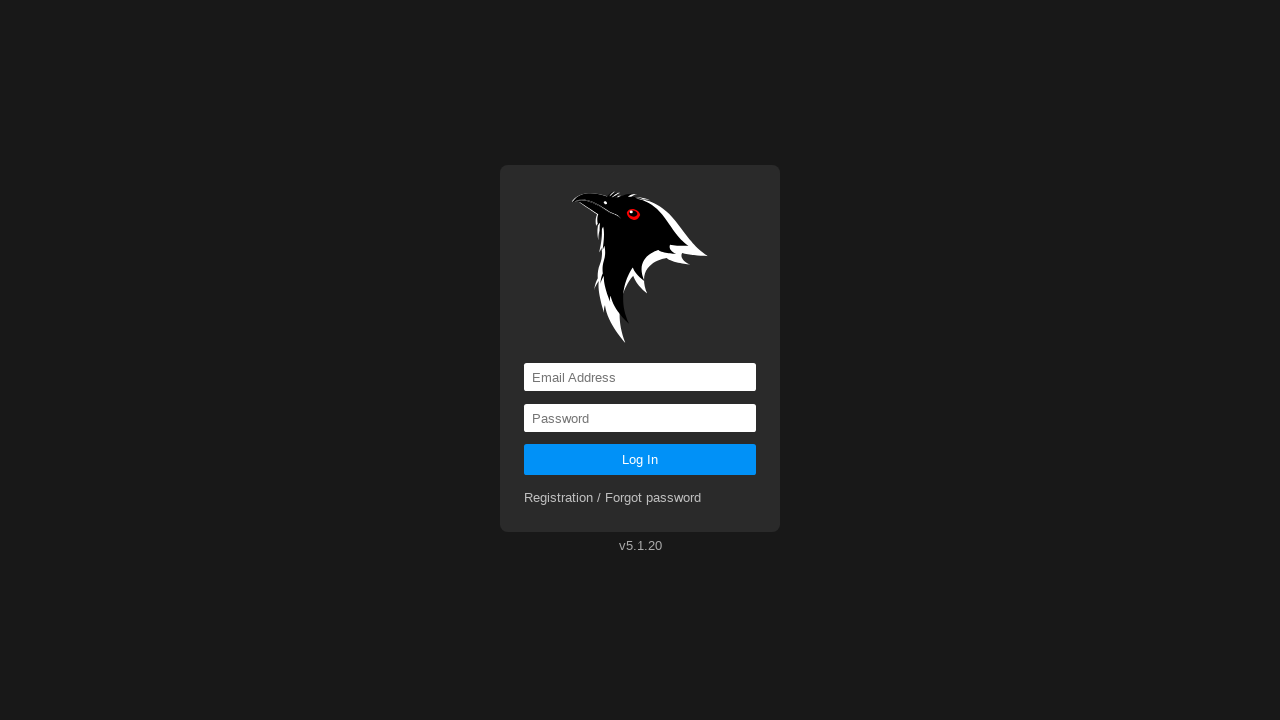

Clicked on the registration link at (613, 498) on a[href='registration']
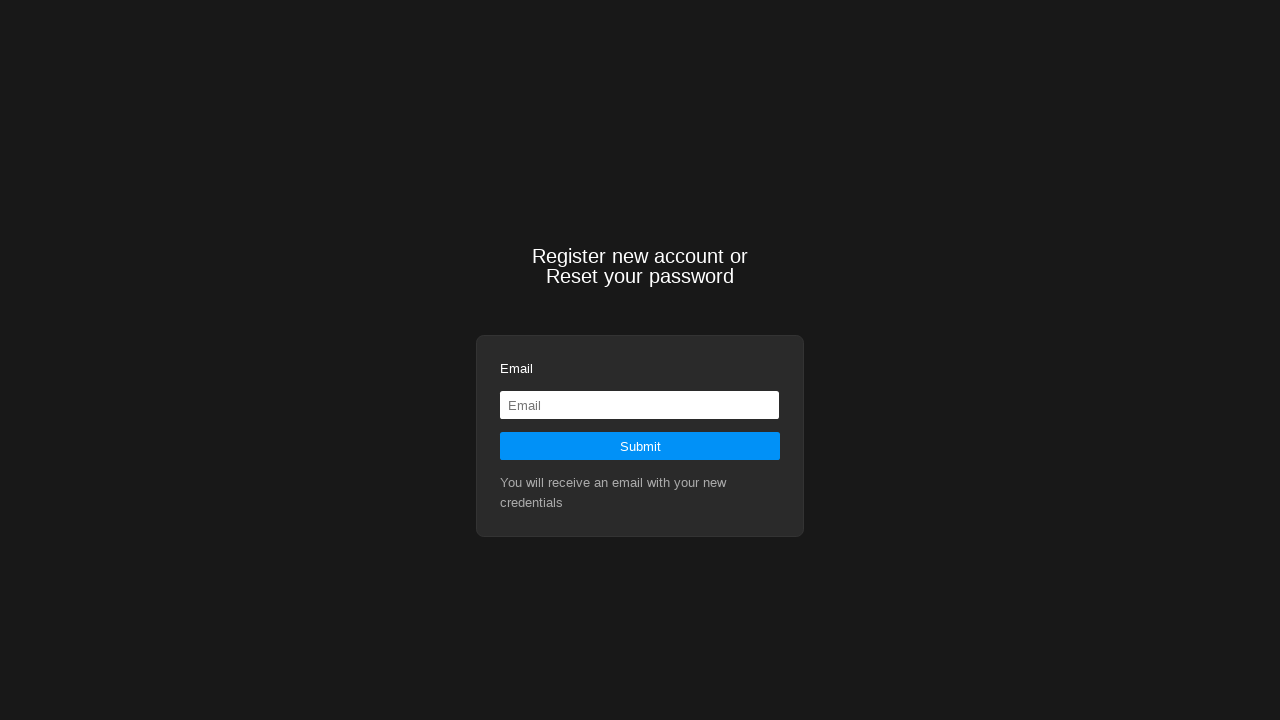

Navigation to registration page completed, URL changed to https://qa.koel.app/registration
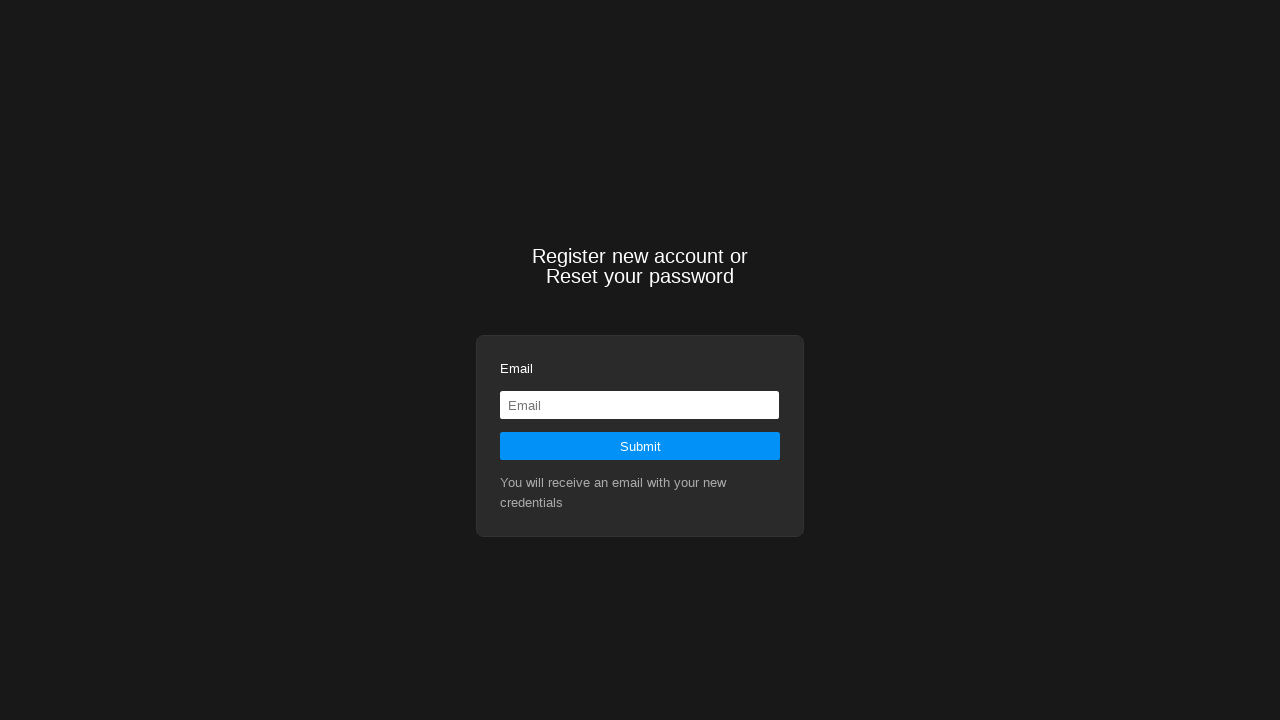

Registration header text is now visible on the page
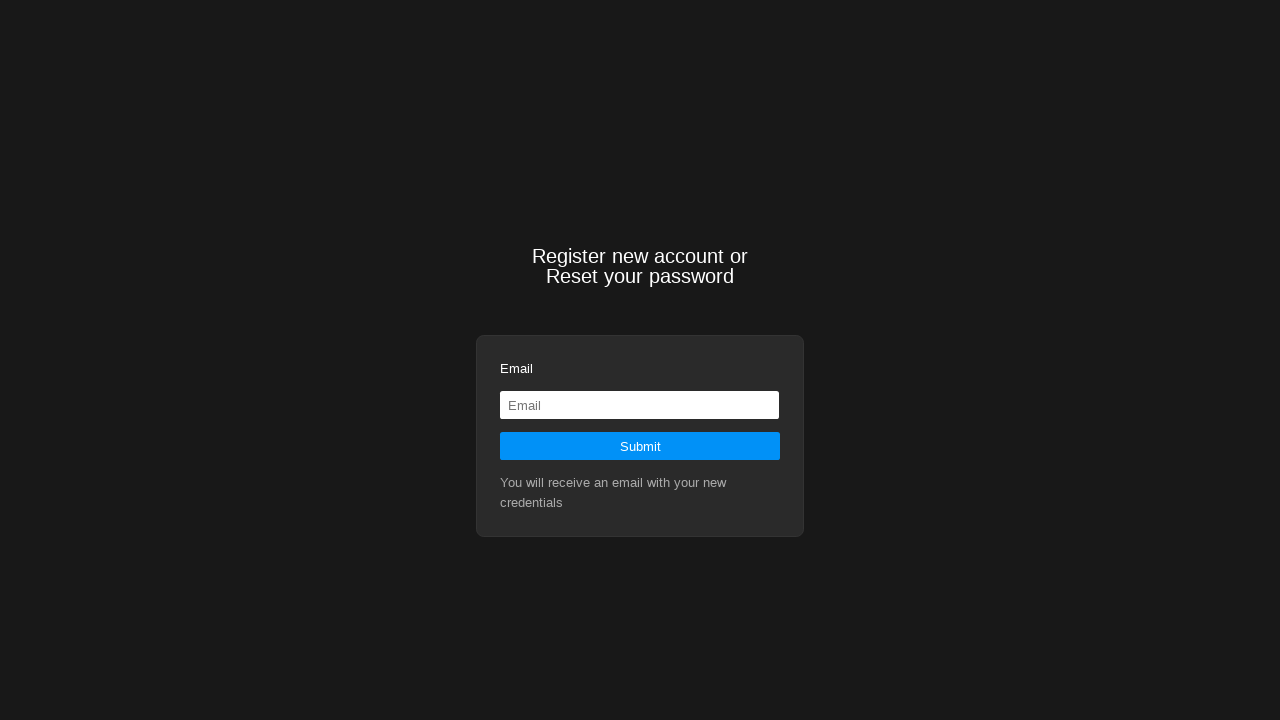

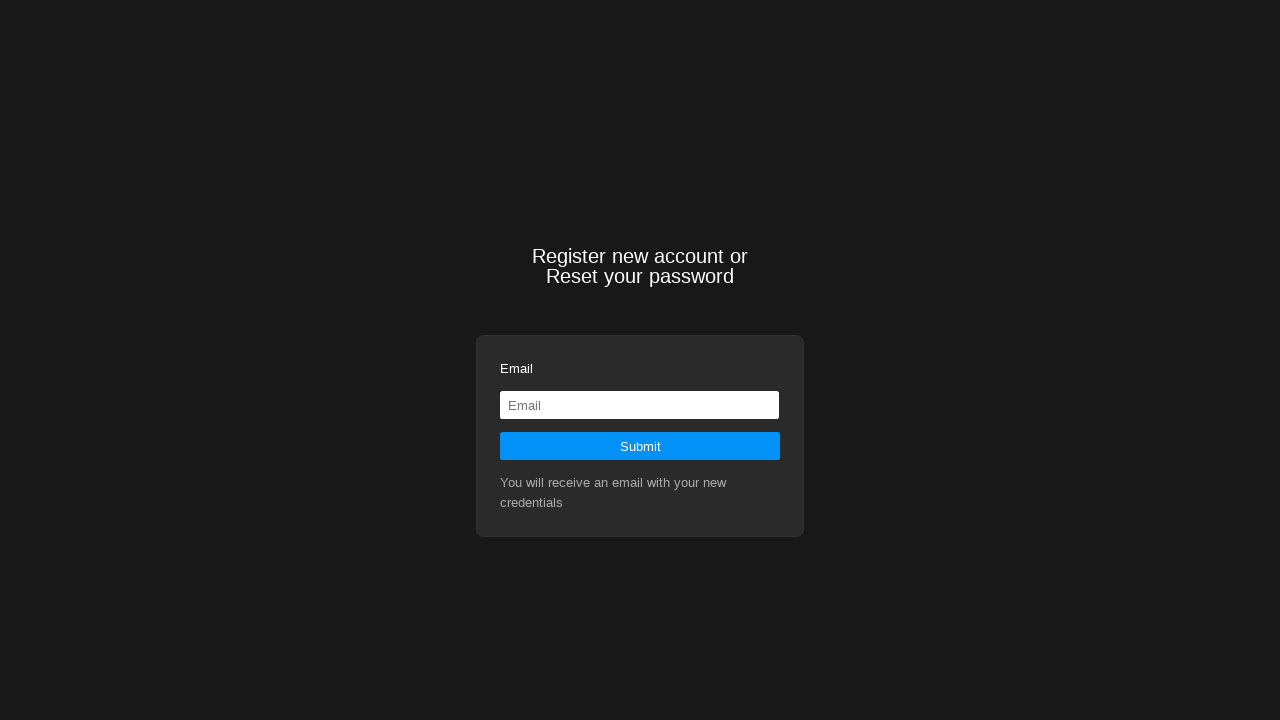